Tests dynamic element visibility by waiting for a button to appear after page load and clicking it

Starting URL: https://demoqa.com/dynamic-properties

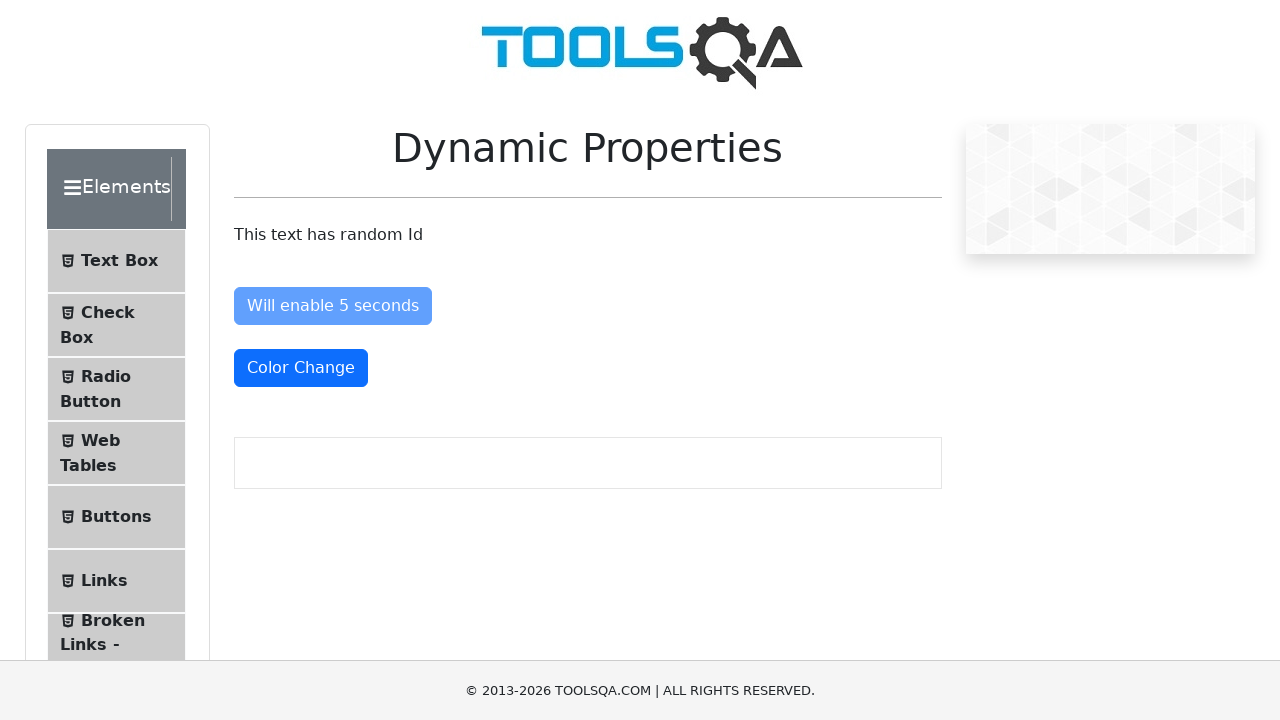

Waited for dynamic button with id 'visibleAfter' to become visible
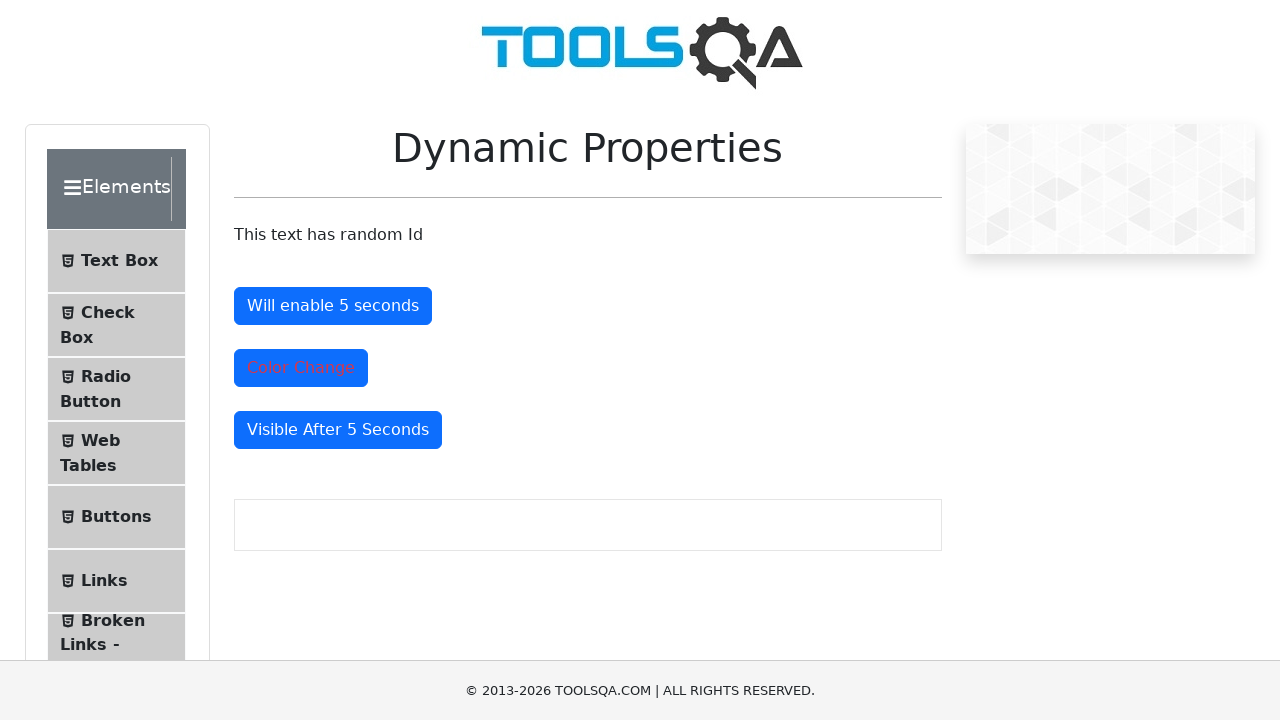

Clicked the now-visible button at (338, 430) on #visibleAfter
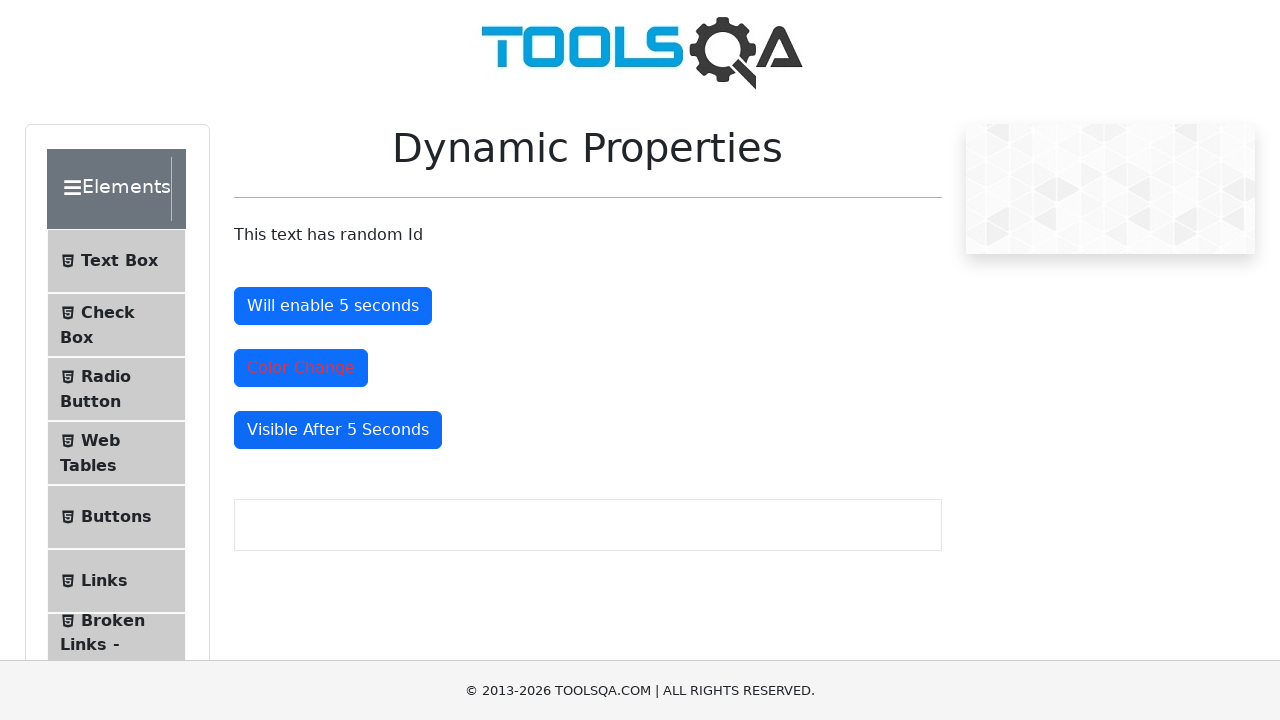

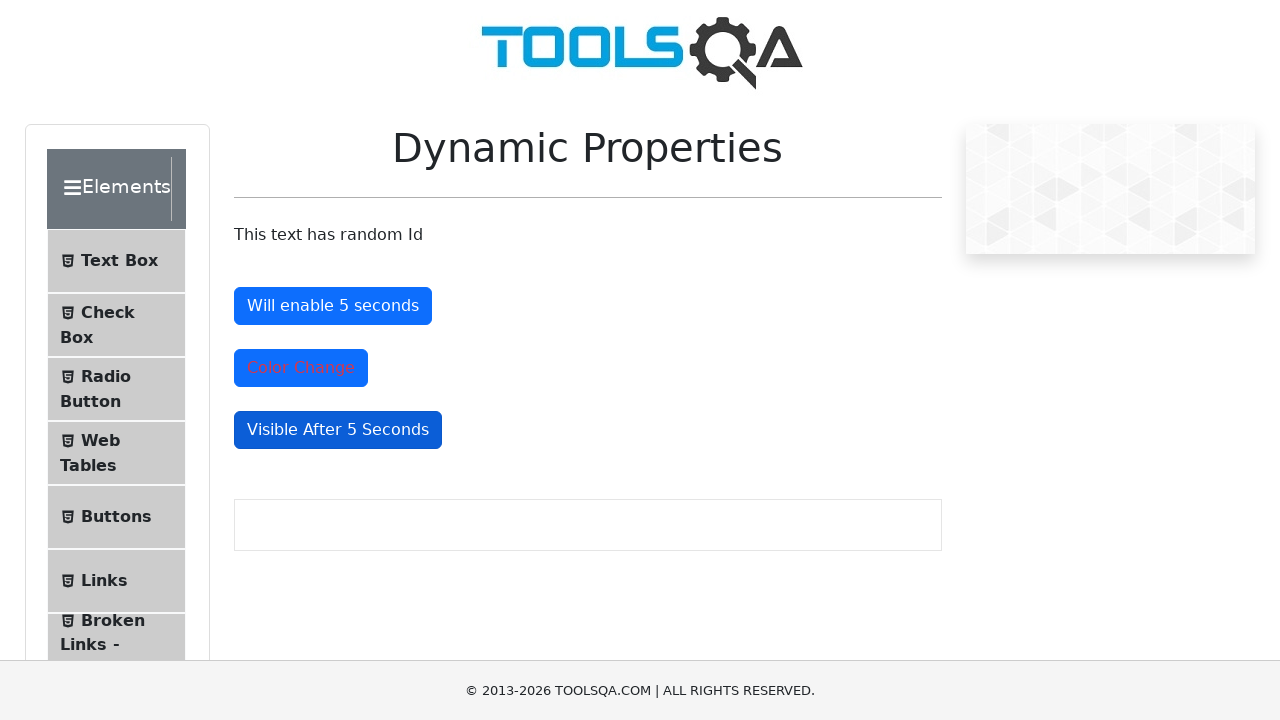